Tests dynamic dropdown functionality by selecting origin and destination stations, and auto-suggesting country selection

Starting URL: https://rahulshettyacademy.com/dropdownsPractise/#

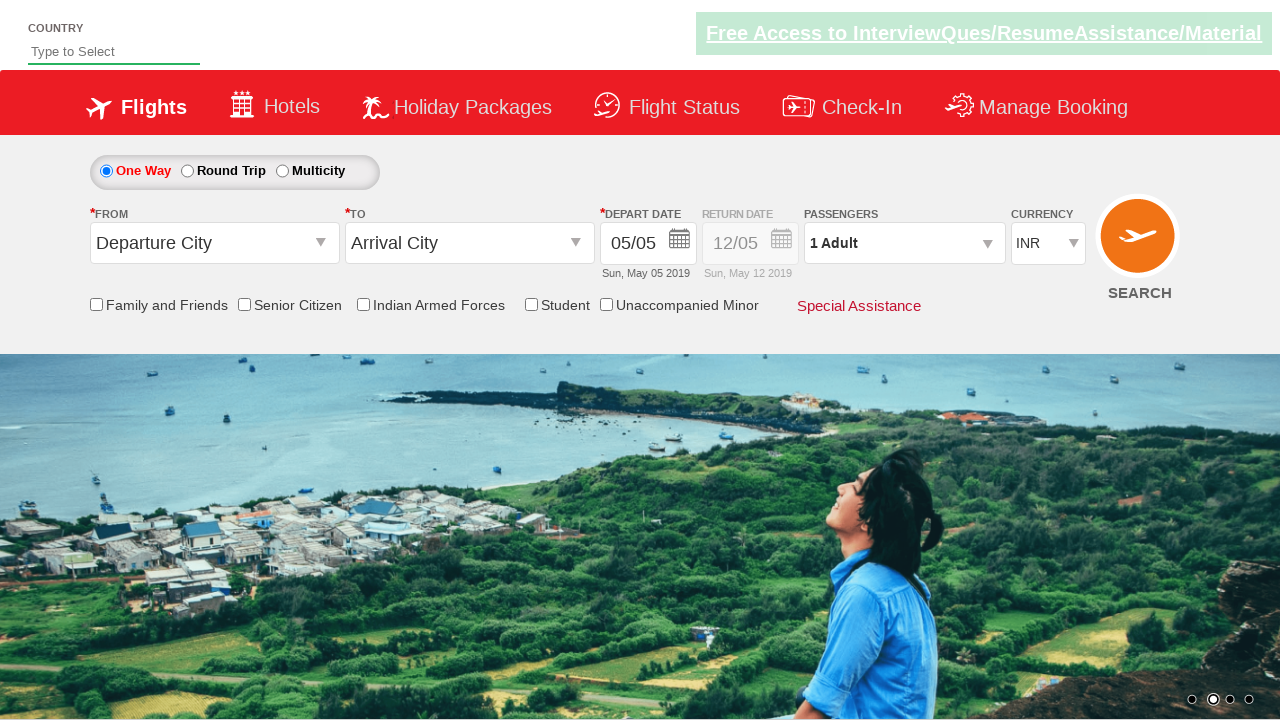

Clicked on origin station dropdown at (214, 243) on #ctl00_mainContent_ddl_originStation1_CTXT
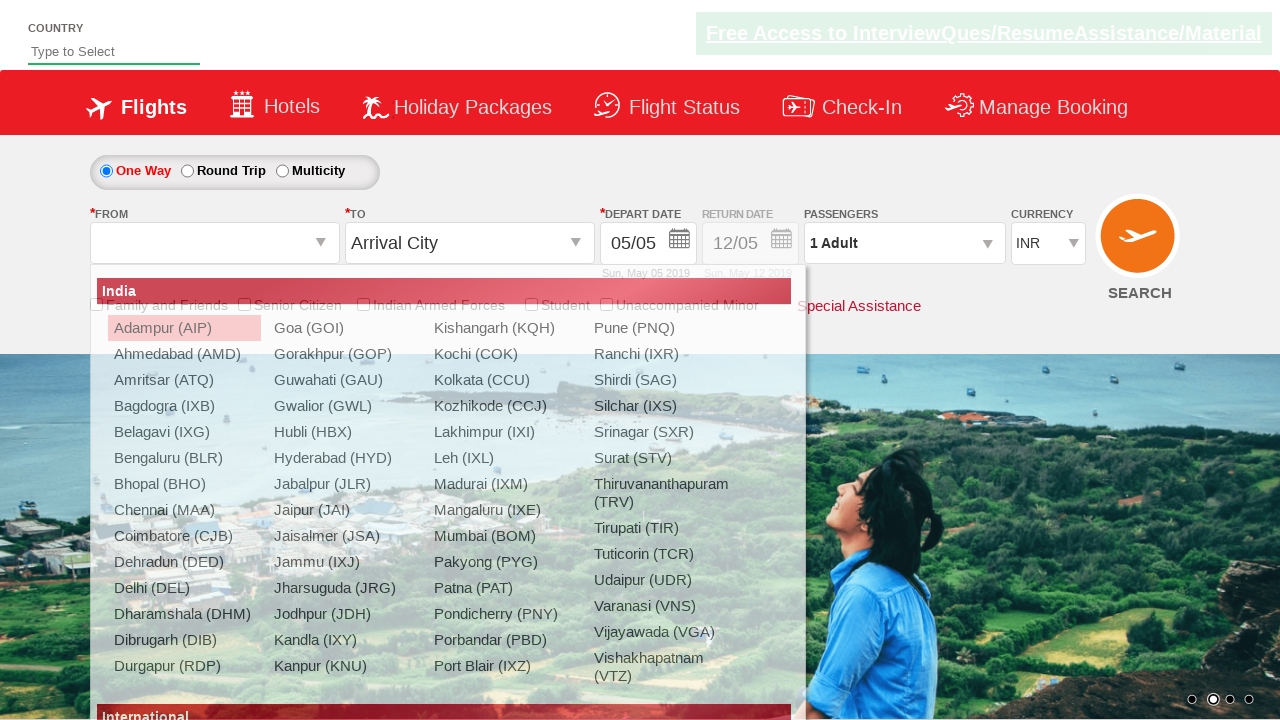

Selected MAA (Chennai) as origin station at (184, 510) on a[value='MAA']
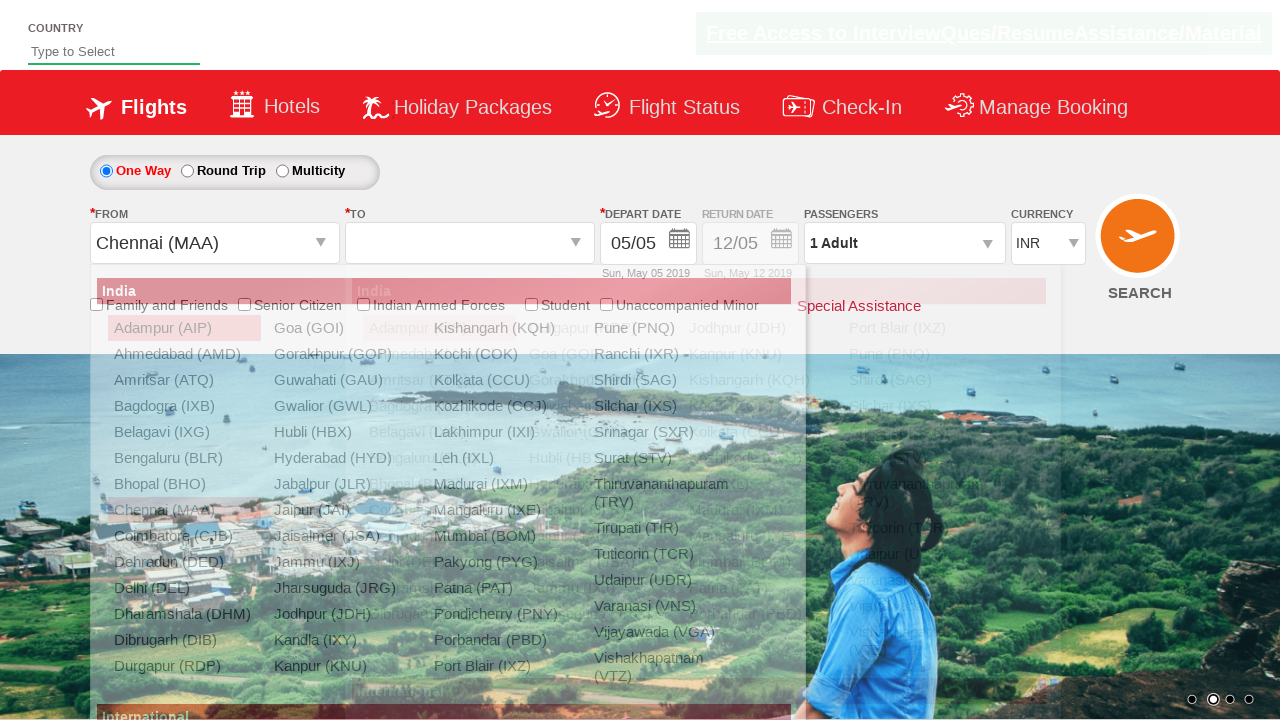

Waited for destination dropdown to be ready
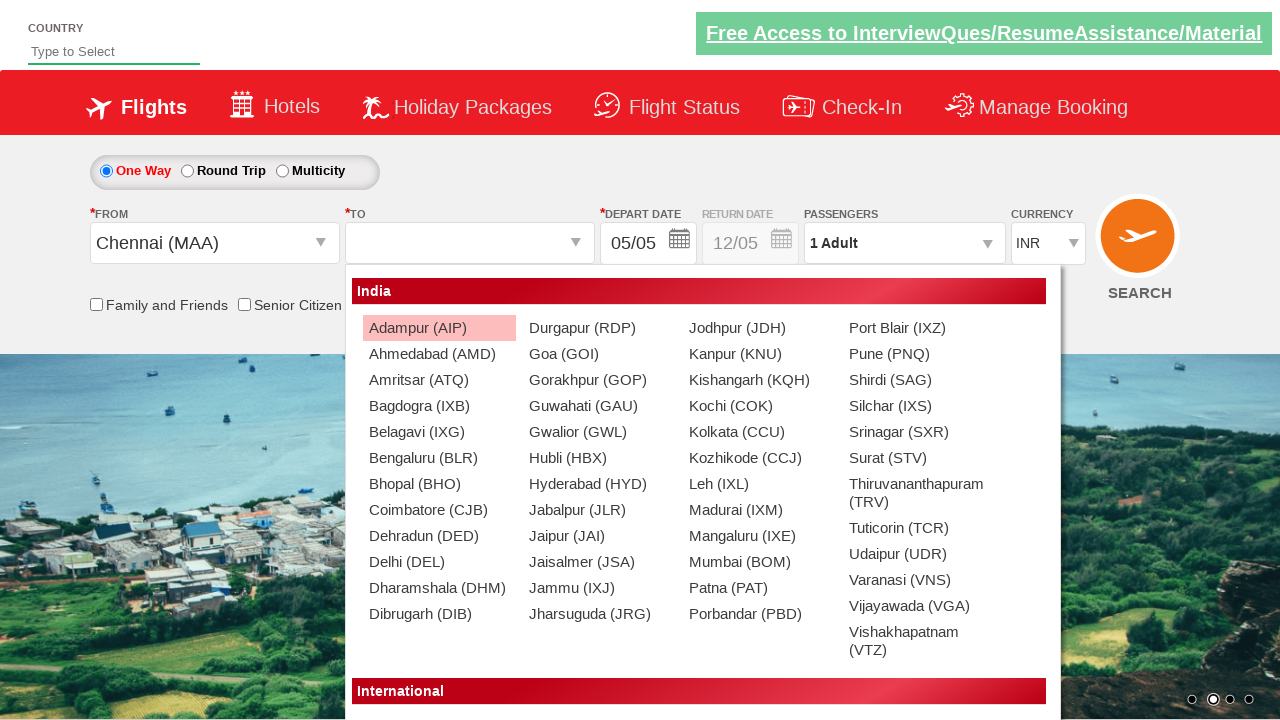

Selected BLR (Bengaluru) as destination station at (439, 458) on (//a[@value='BLR'])[2]
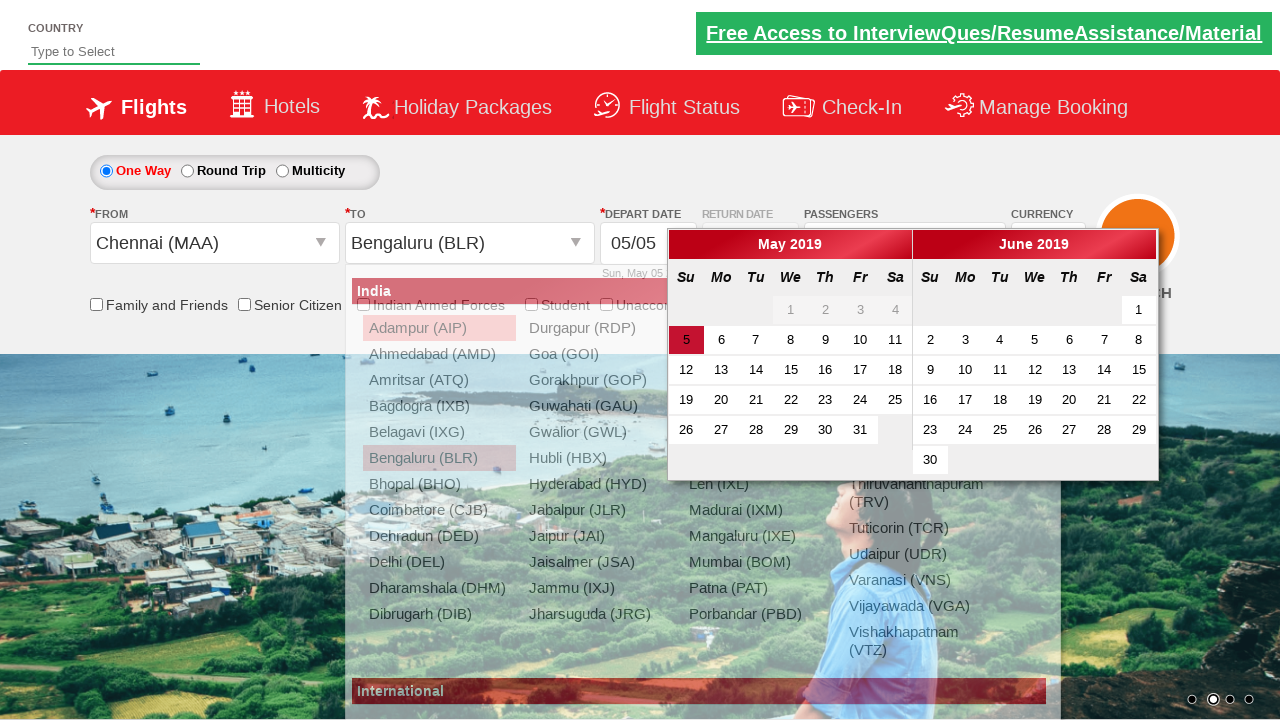

Typed 'ind' in autosuggest field for country selection on #autosuggest
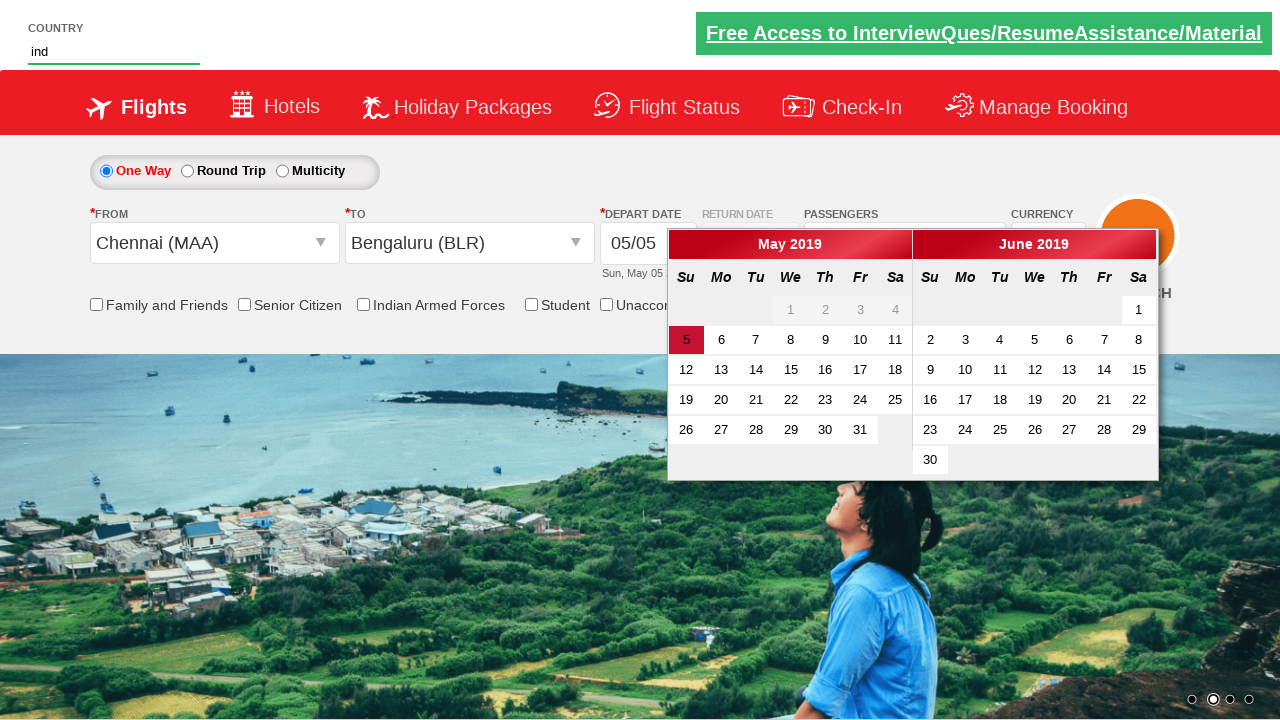

Autosuggest dropdown suggestions appeared
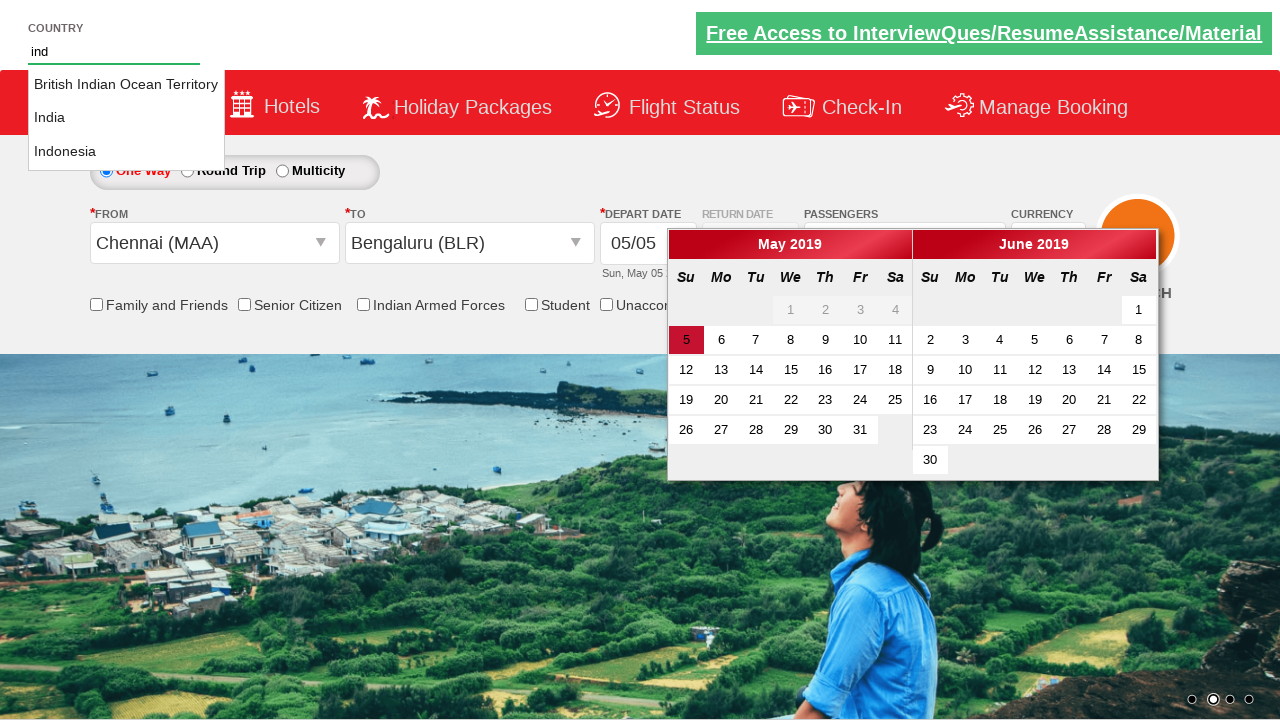

Selected 'India' from autosuggest options at (126, 118) on li.ui-menu-item >> nth=1
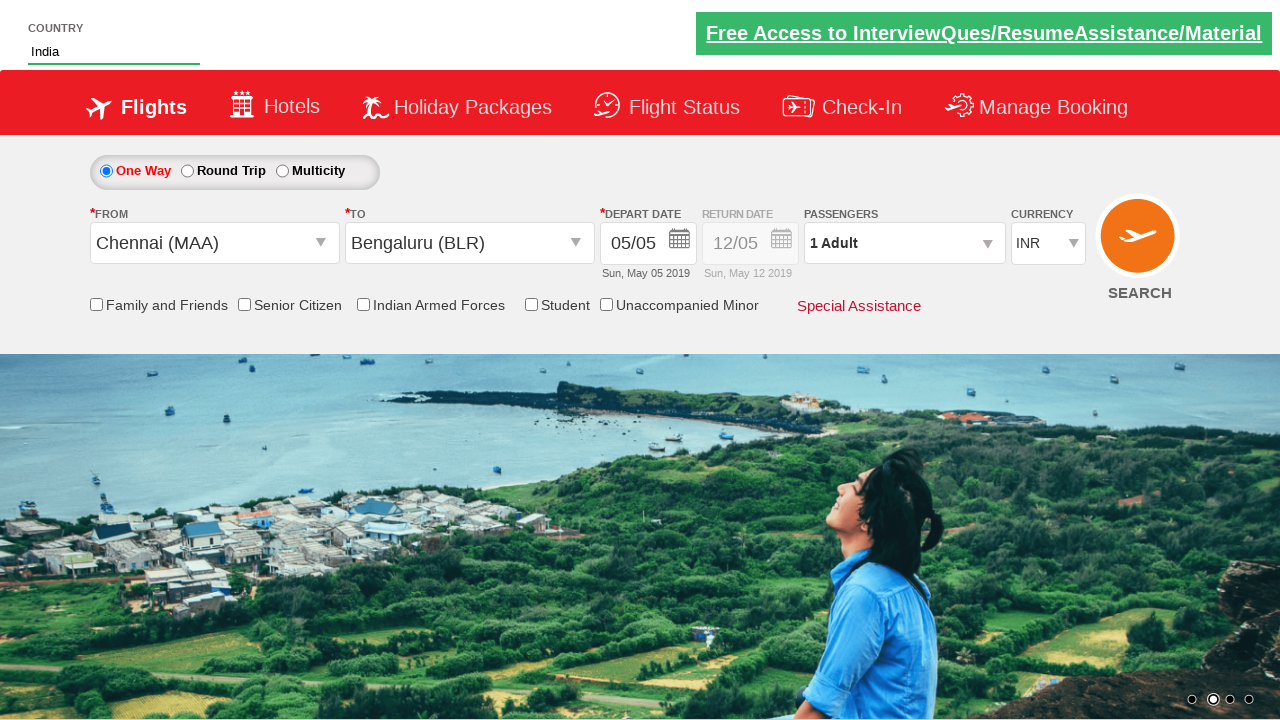

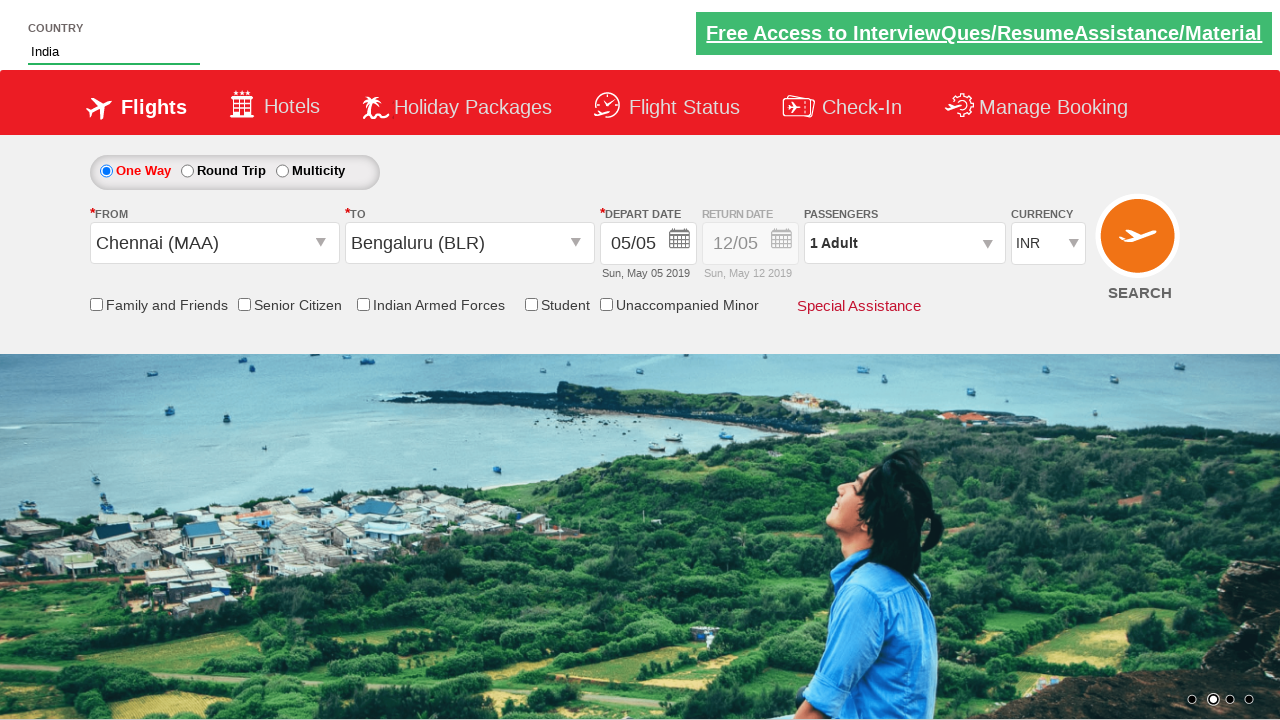